Tests checkbox handling by checking the selection status of checkboxes and clicking them if they are not already selected

Starting URL: https://rahulshettyacademy.com/AutomationPractice/

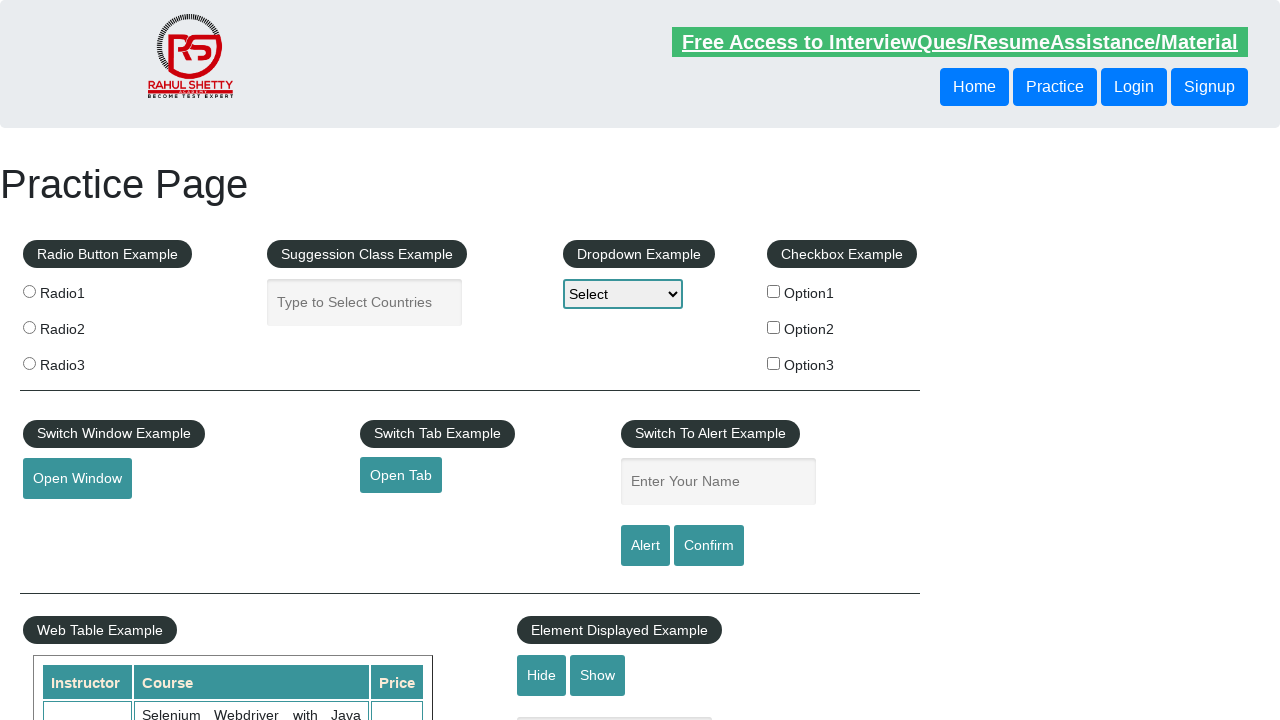

Navigated to AutomationPractice page
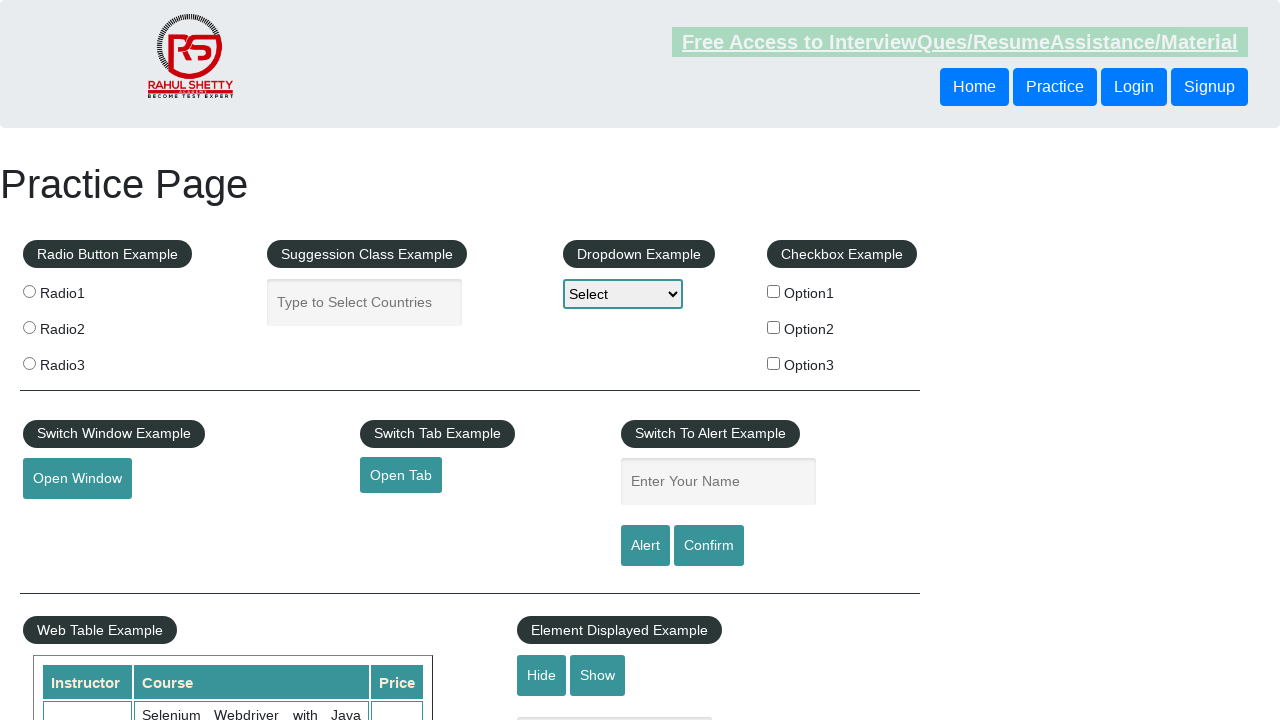

Located option1 checkbox element
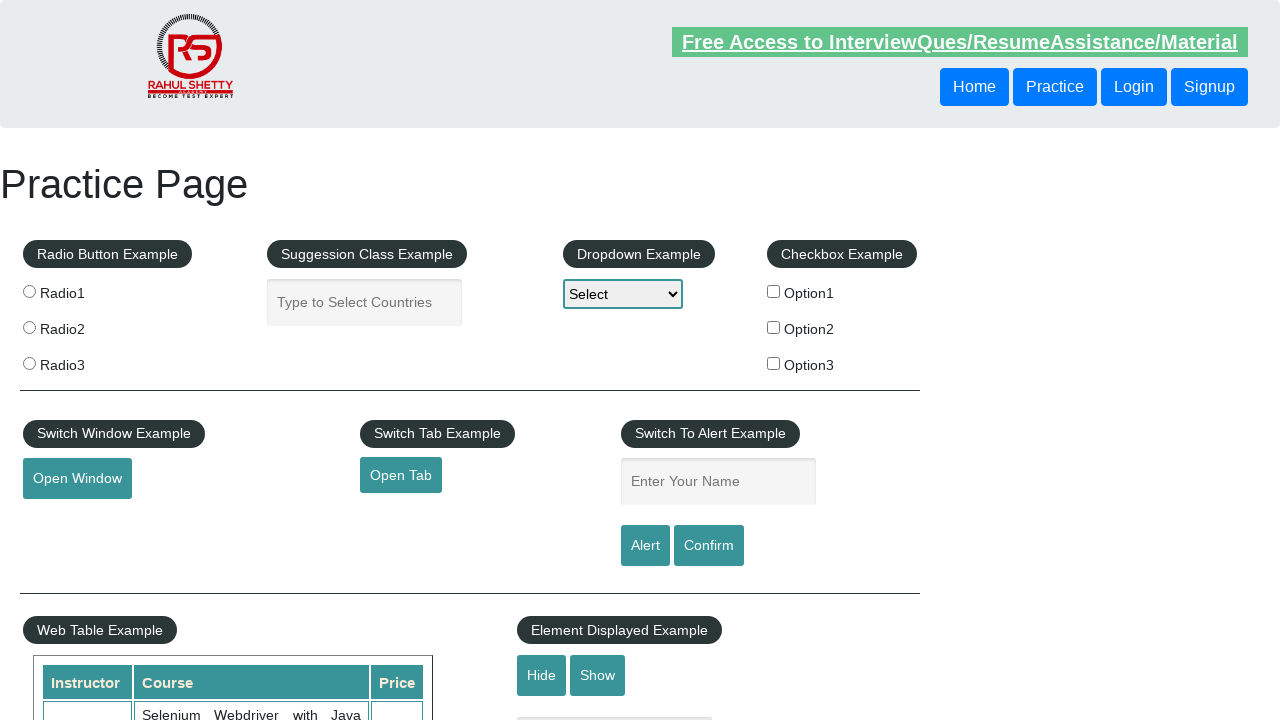

Verified option1 checkbox is not selected
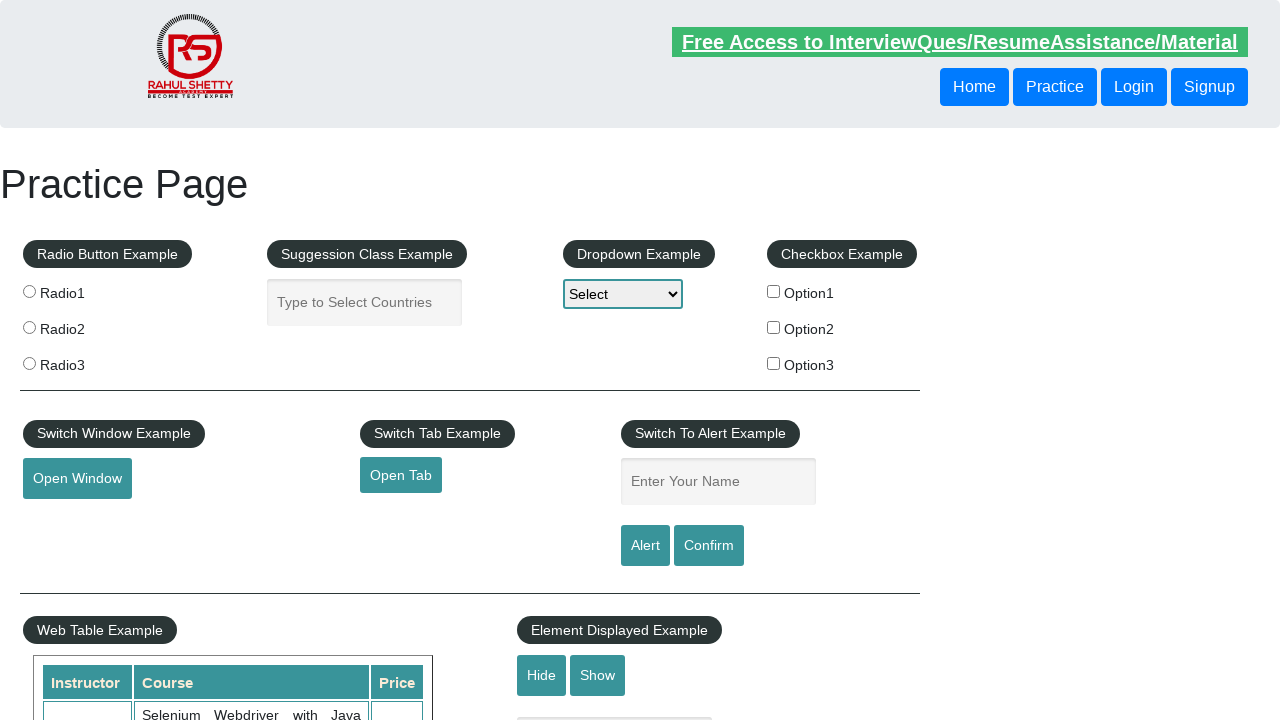

Clicked option1 checkbox to select it at (774, 291) on xpath=//input[@value='option1']
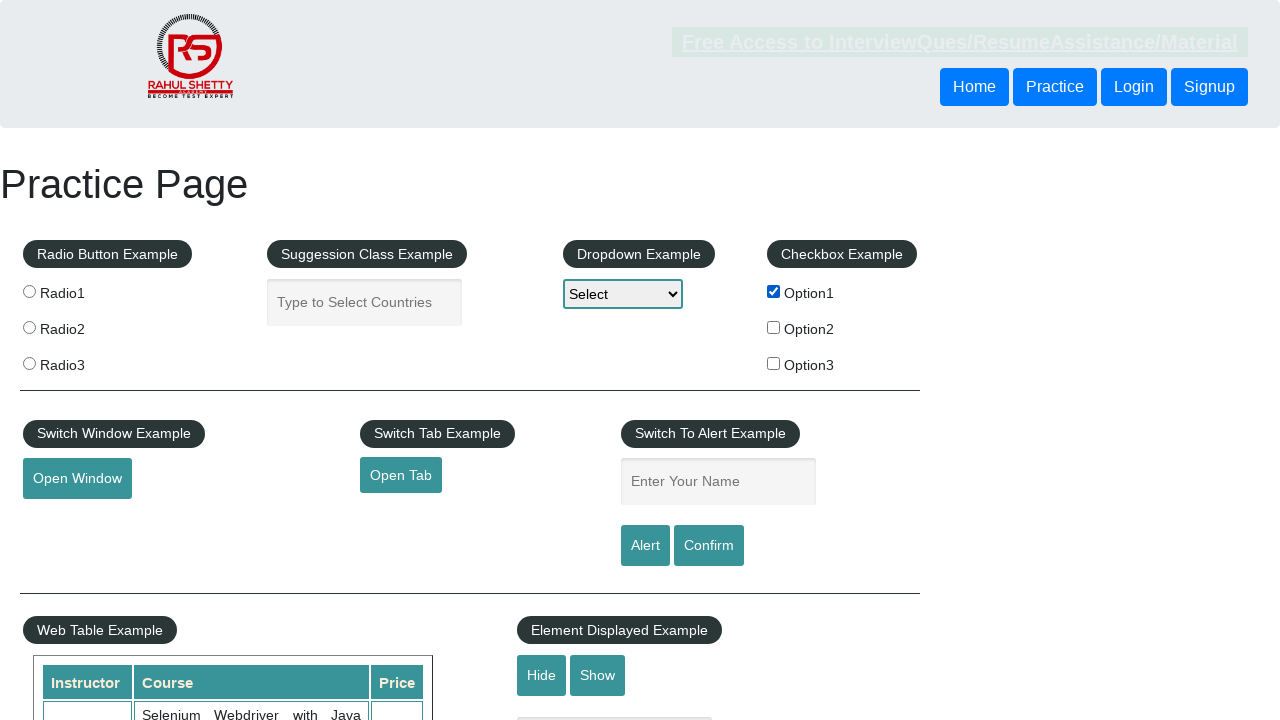

Located option3 checkbox element
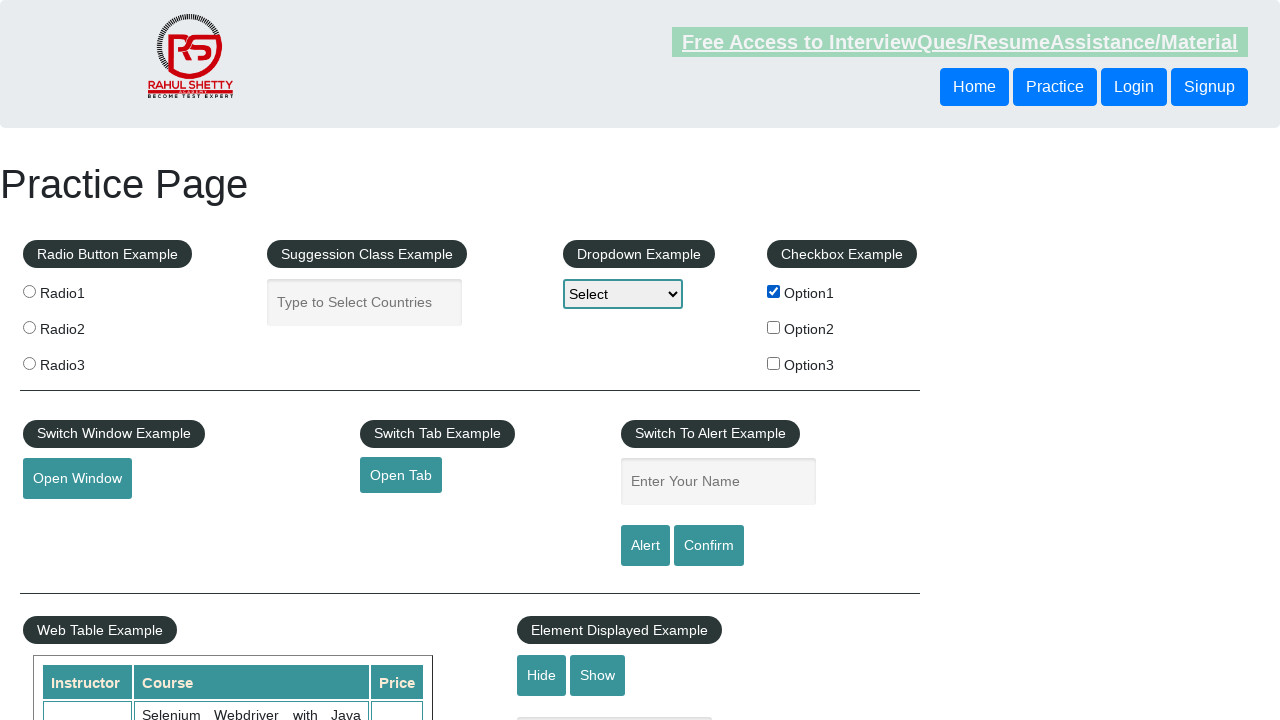

Verified option3 checkbox is not selected
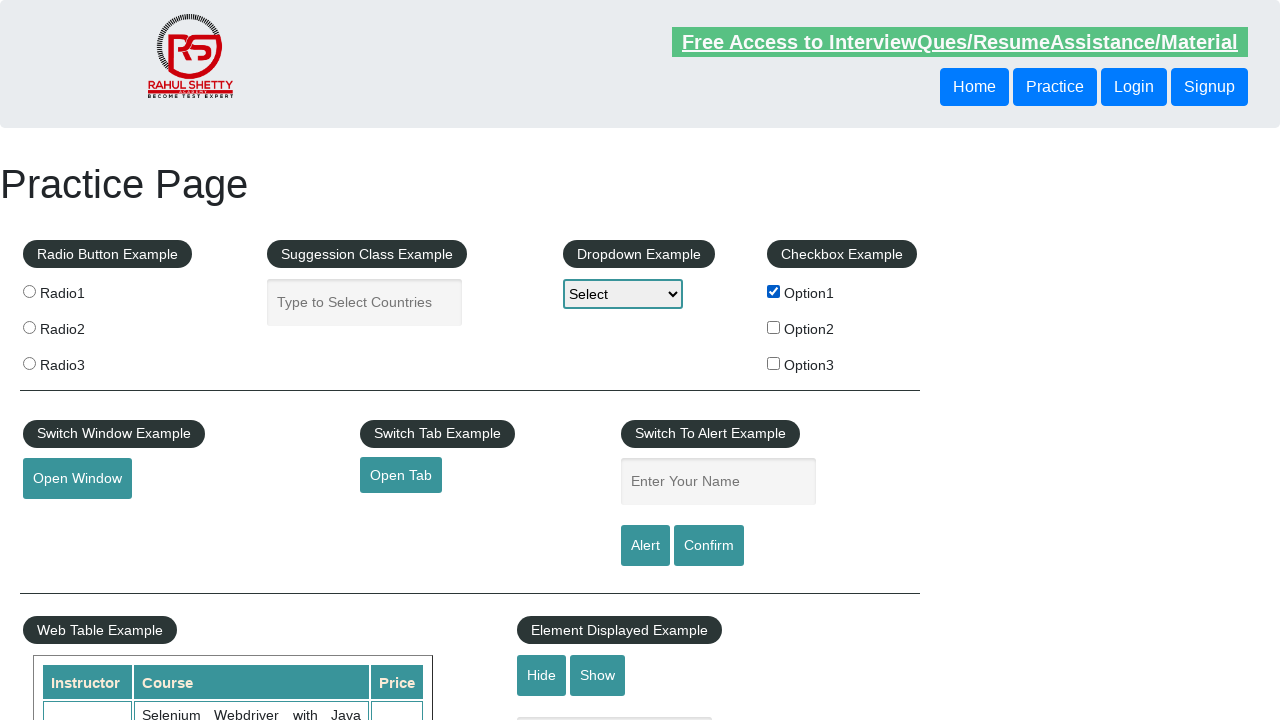

Clicked option3 checkbox to select it at (774, 363) on xpath=//input[@value='option3']
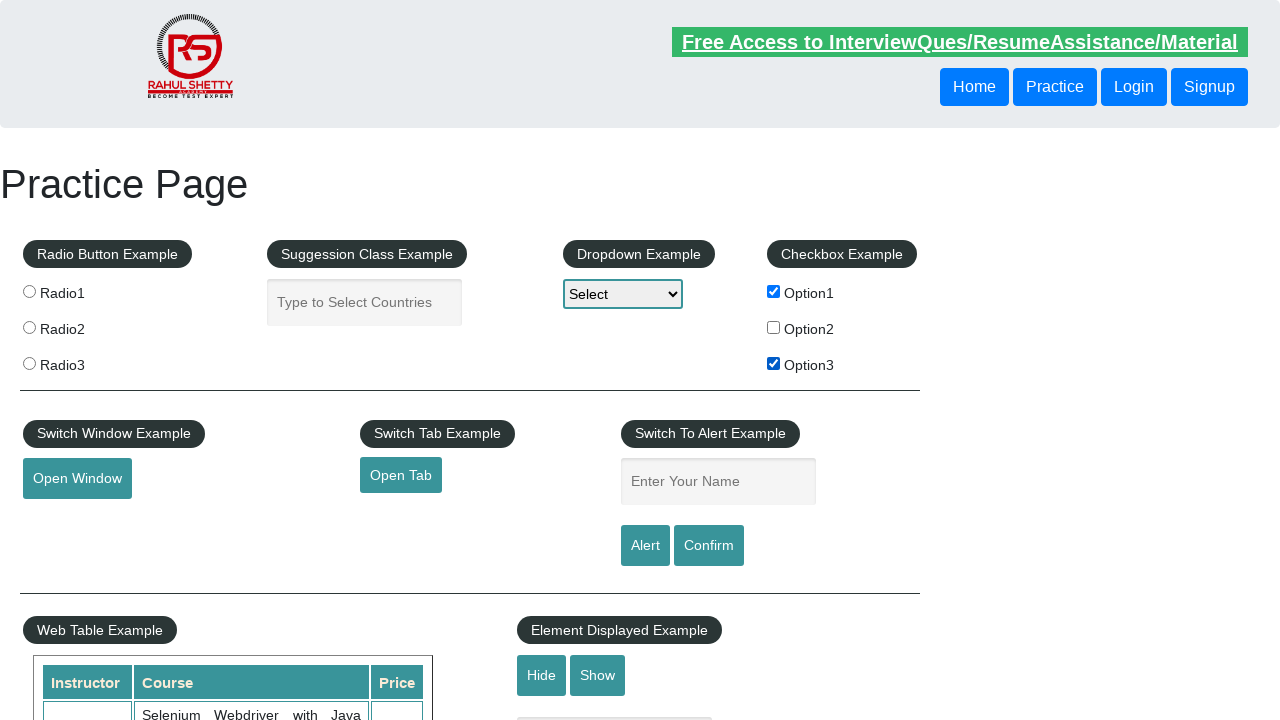

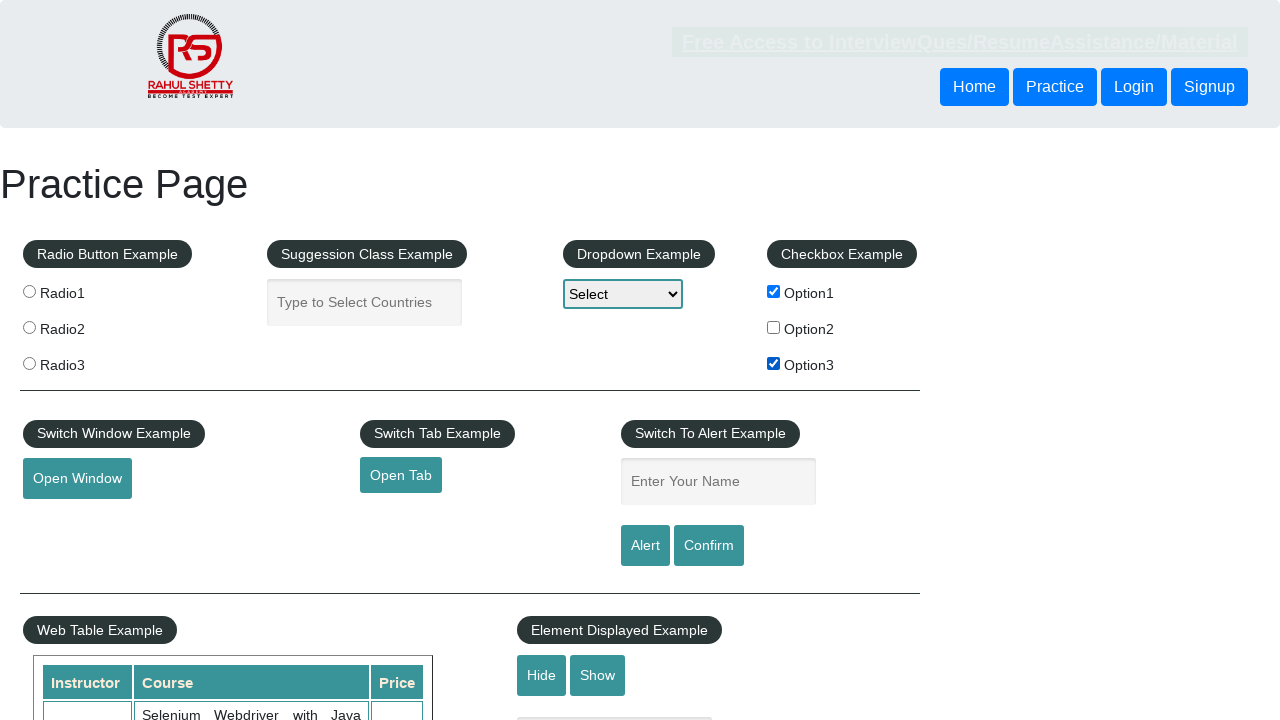